Tests the date picker calendar functionality on Delta Airlines website by opening the departure calendar, navigating to March, and selecting the 15th as the departure date.

Starting URL: https://www.delta.com/

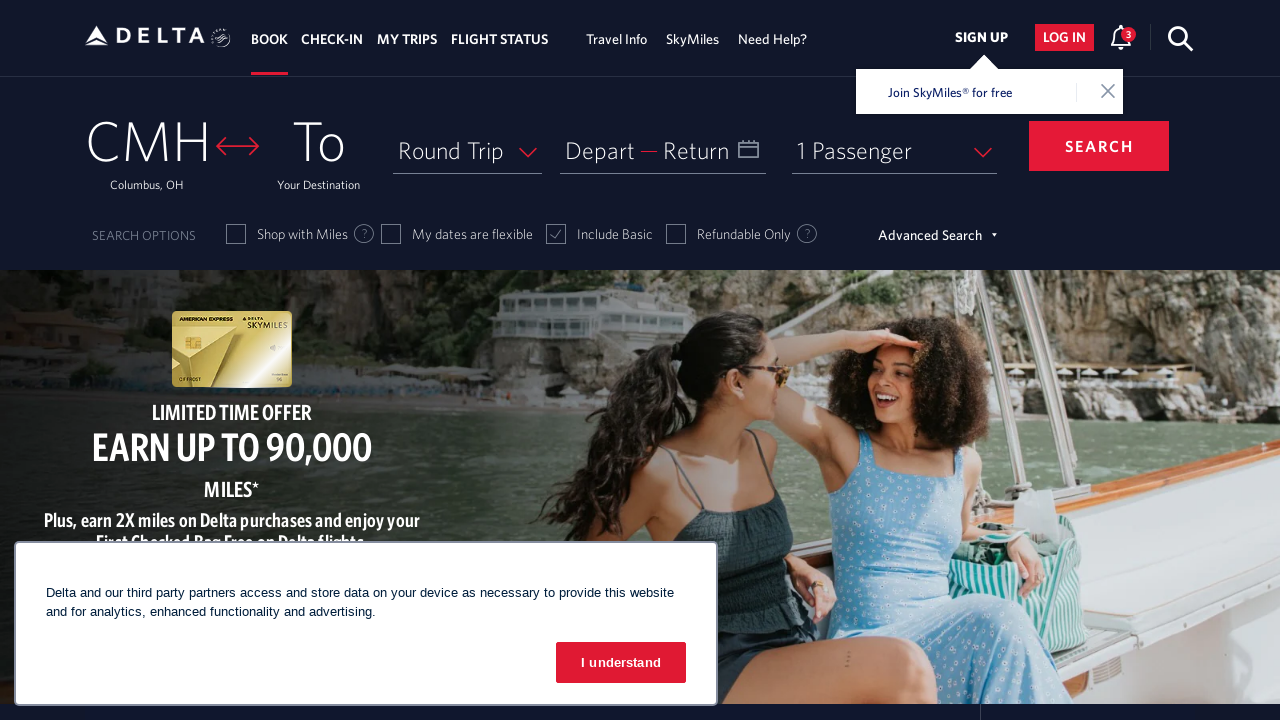

Clicked on 'Depart' button to open departure date calendar at (600, 150) on xpath=//span[text()='Depart']
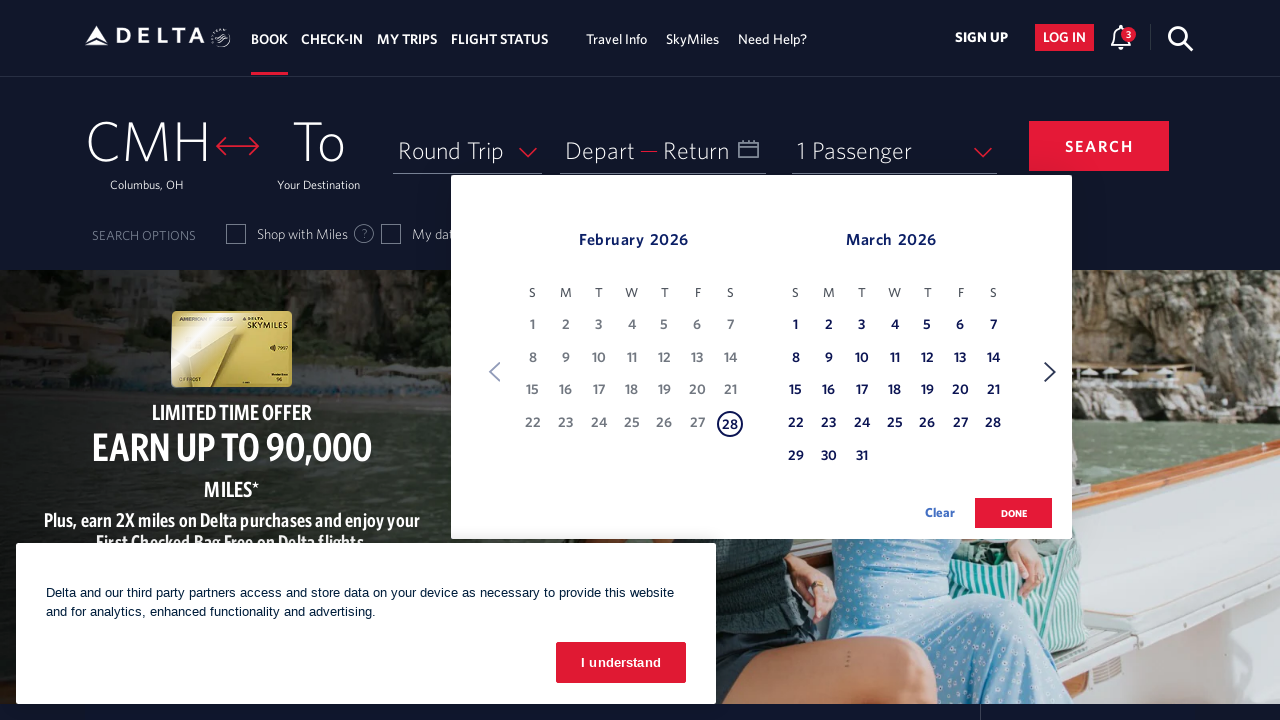

Calendar loaded and month selector became visible
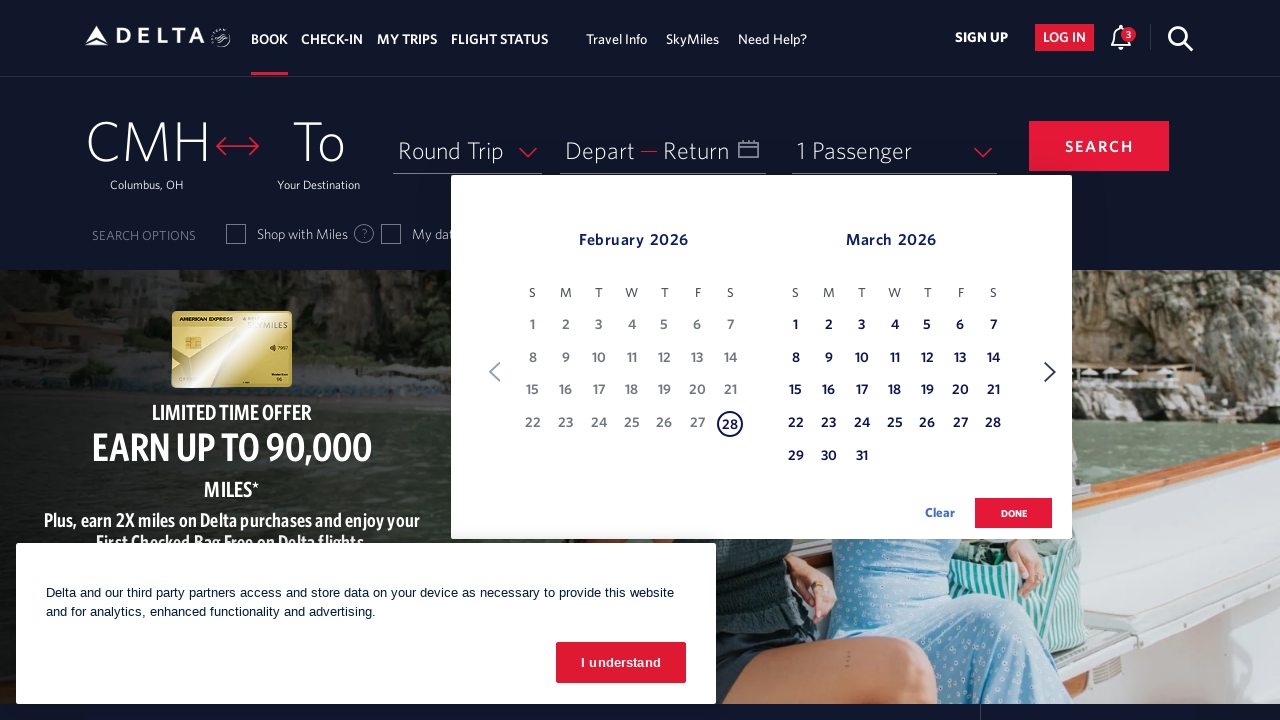

Clicked 'Next' button to navigate to next month (currently viewing February) at (1050, 372) on xpath=//span[text()='Next']
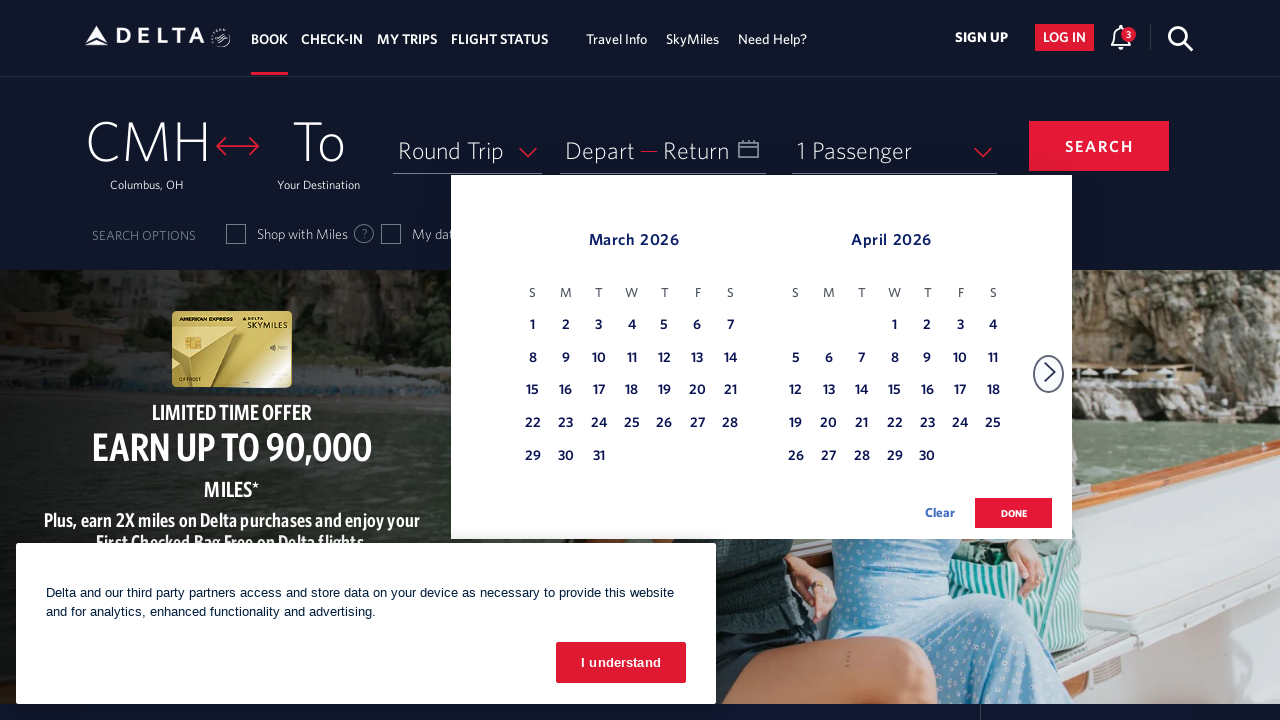

Waited for calendar to update after month navigation
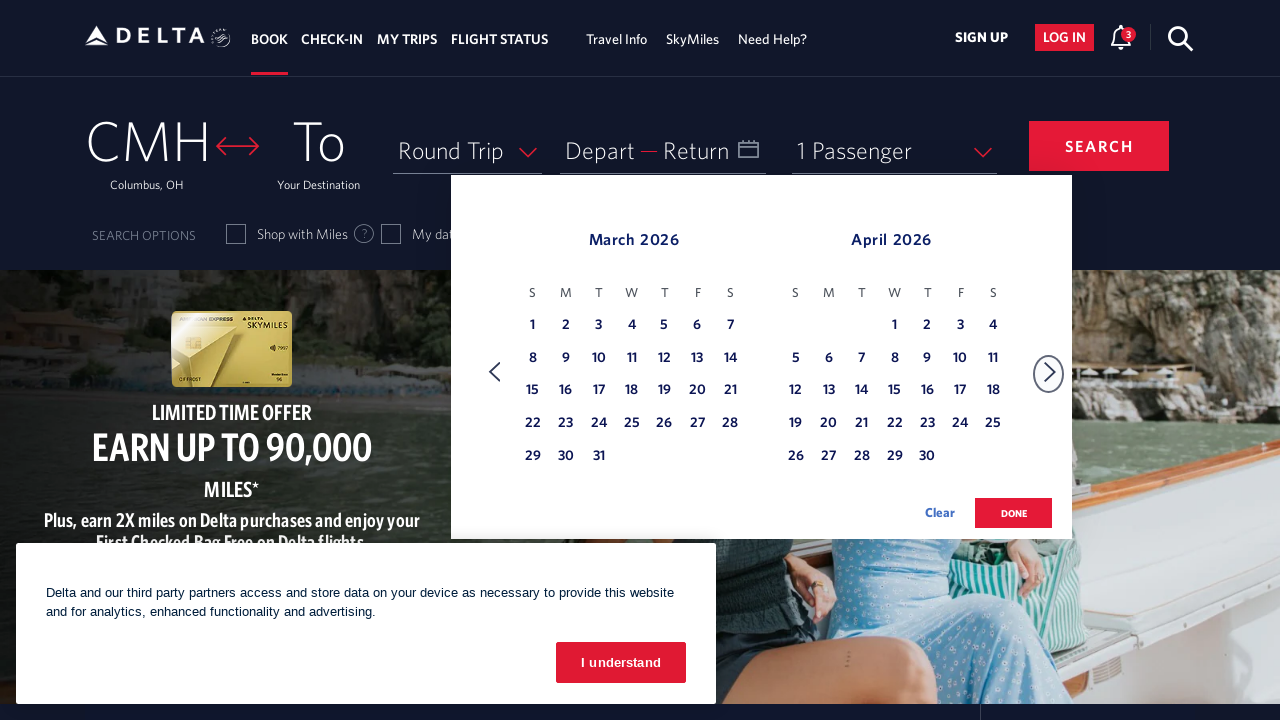

Found and clicked on day 15 in March calendar at (533, 391) on (//table[@class='dl-datepicker-calendar'])[1]/tbody/tr/td >> nth=21
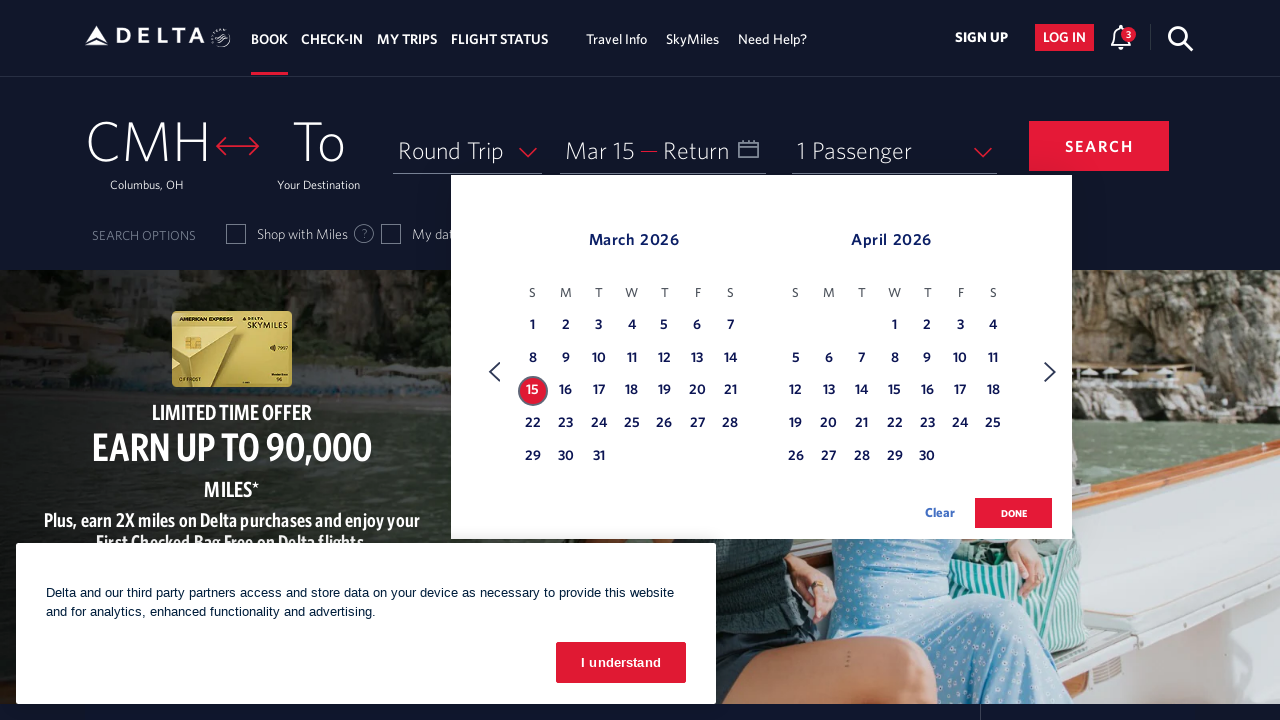

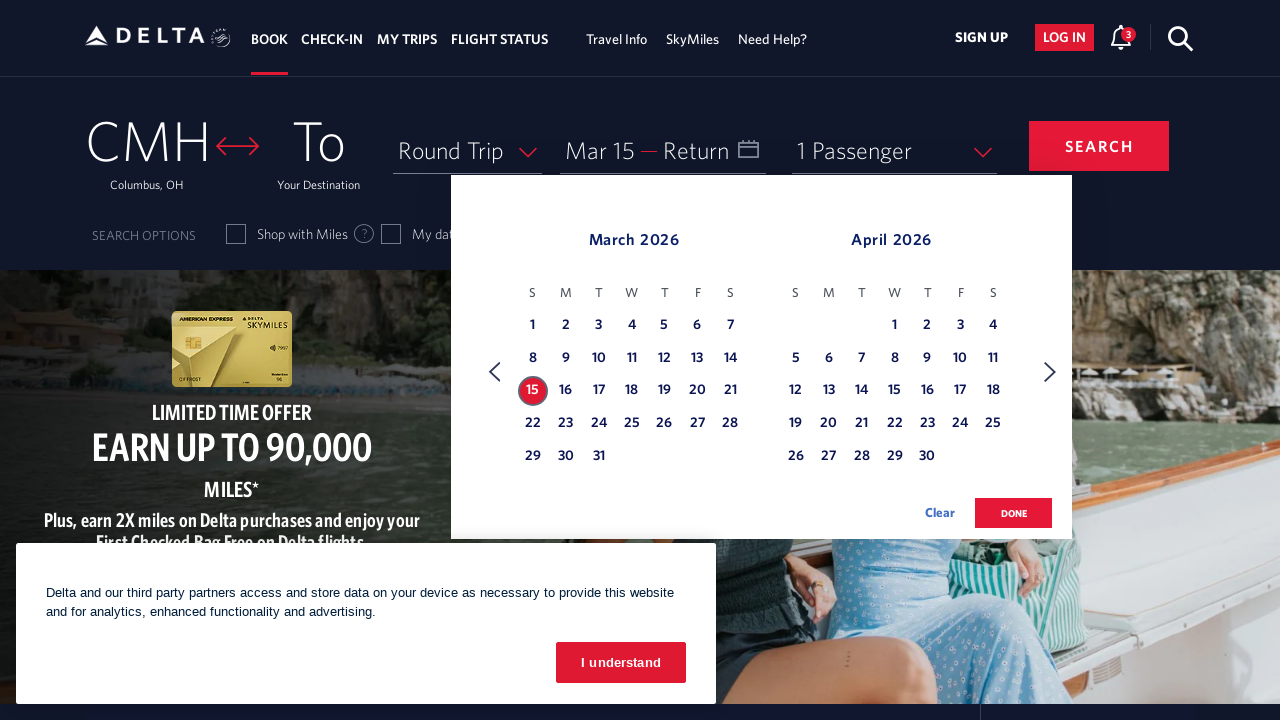